Tests right-click context menu functionality by opening a context menu, hovering over a menu item, clicking it, and handling the resulting alert

Starting URL: http://swisnl.github.io/jQuery-contextMenu/demo.html

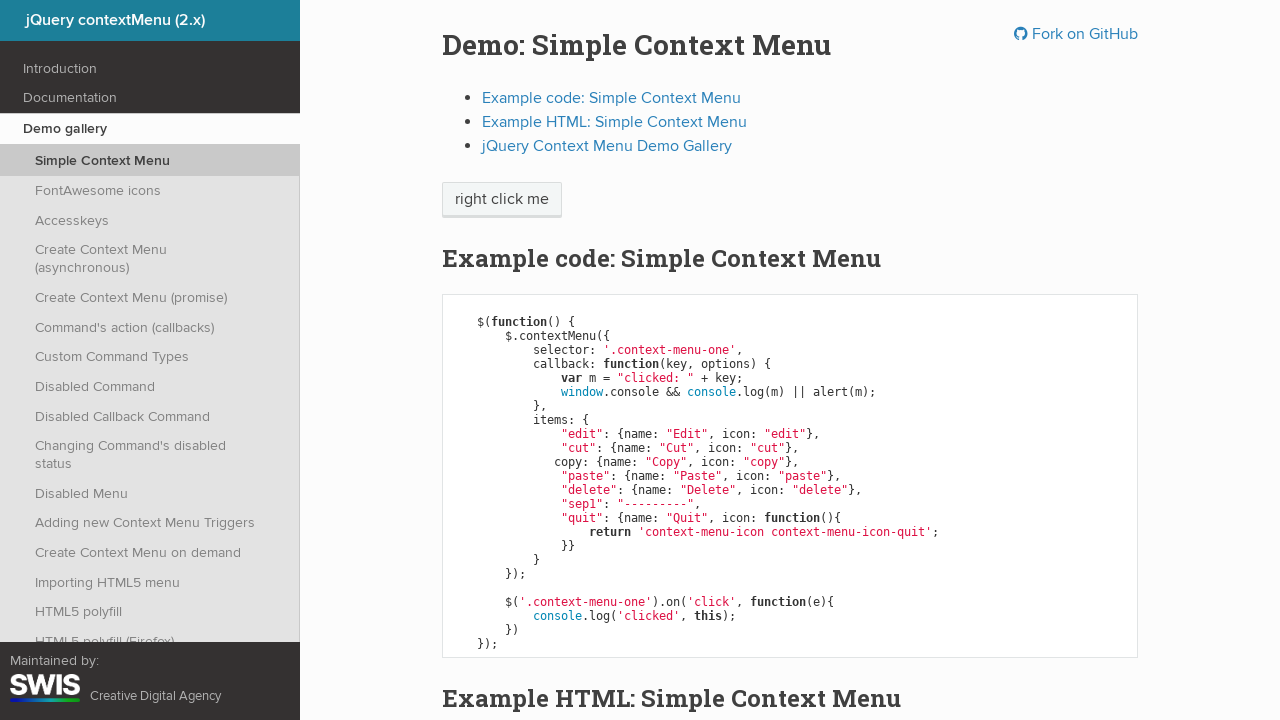

Right-clicked on context menu trigger area at (502, 200) on span.context-menu-one
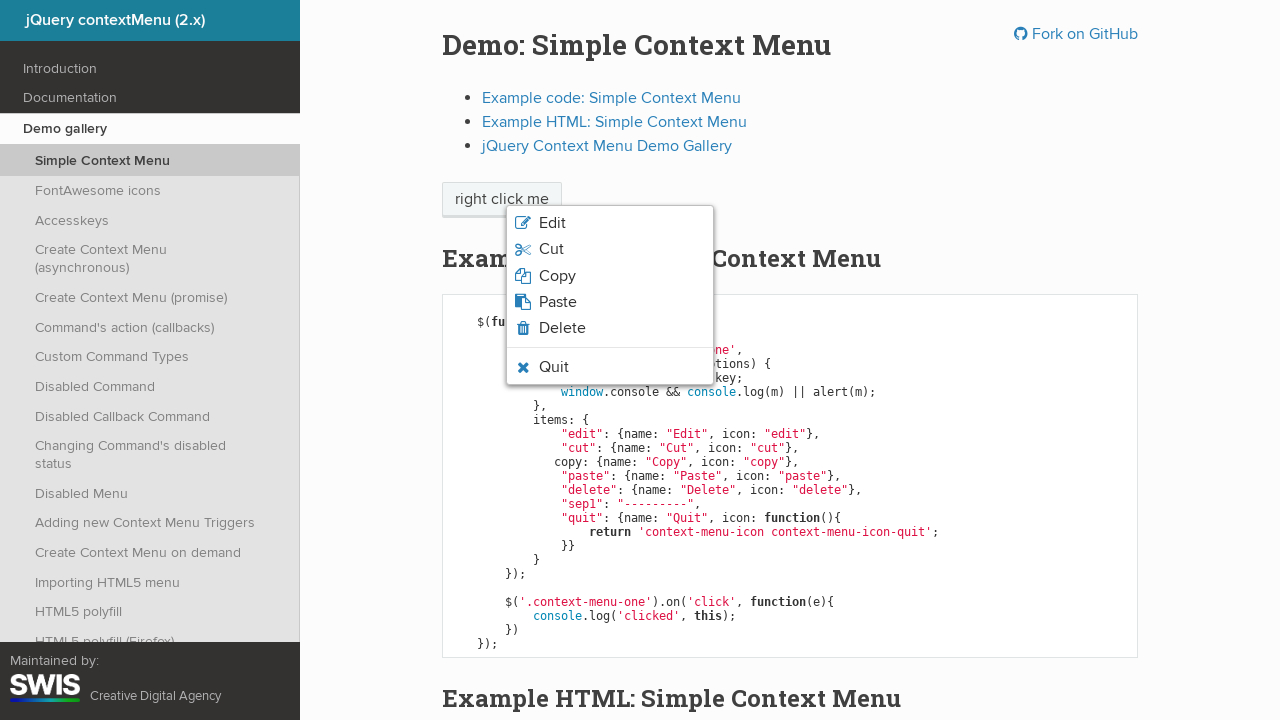

Context menu appeared with quit menu item
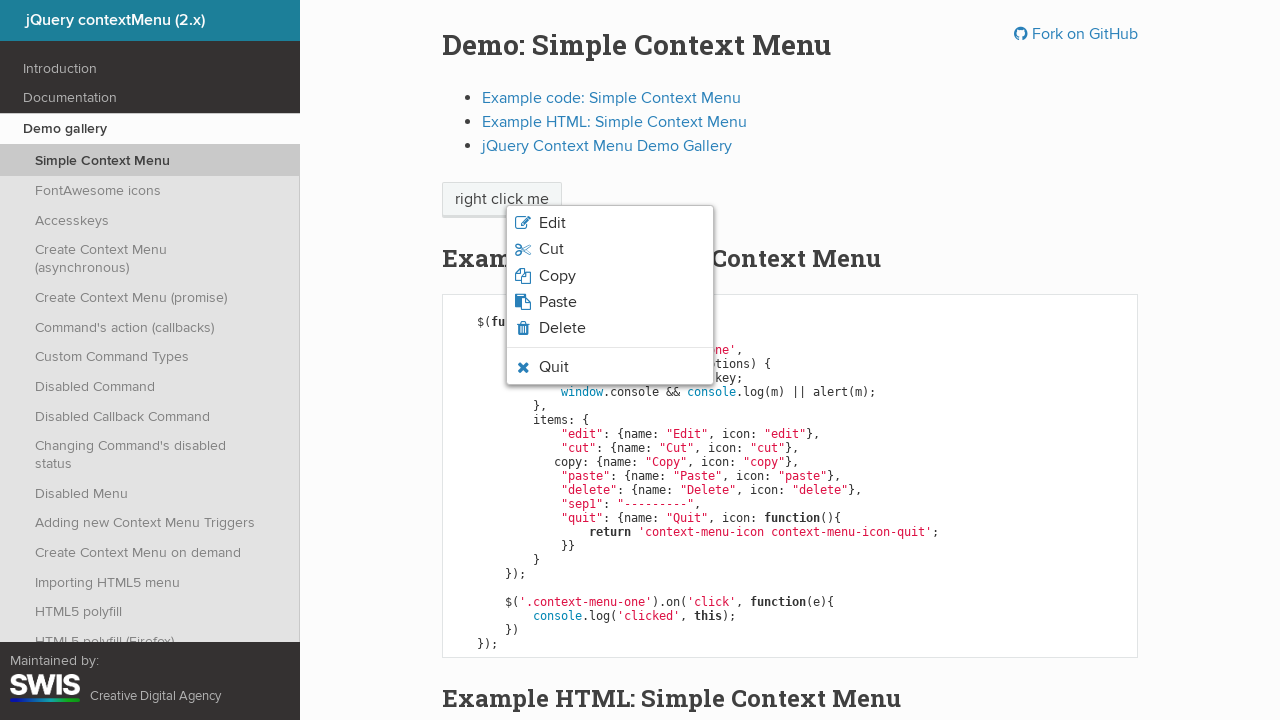

Verified quit menu item is visible
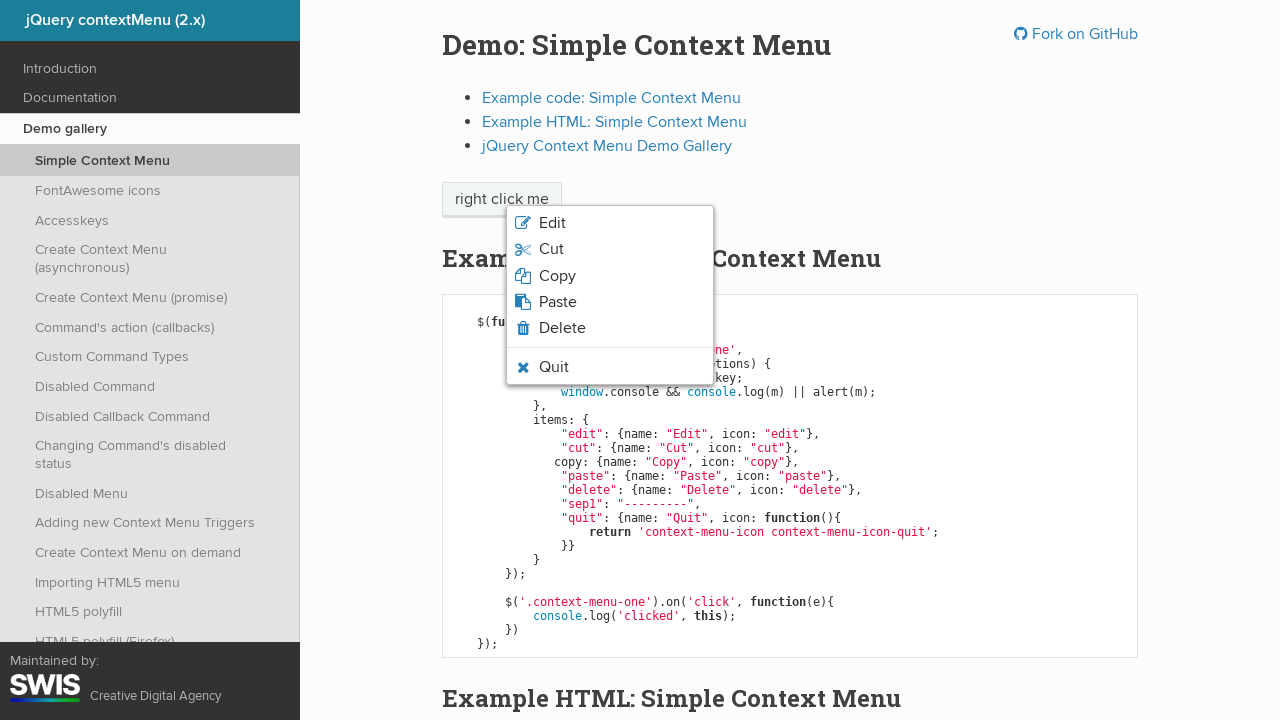

Hovered over quit menu item at (610, 367) on li.context-menu-icon-quit
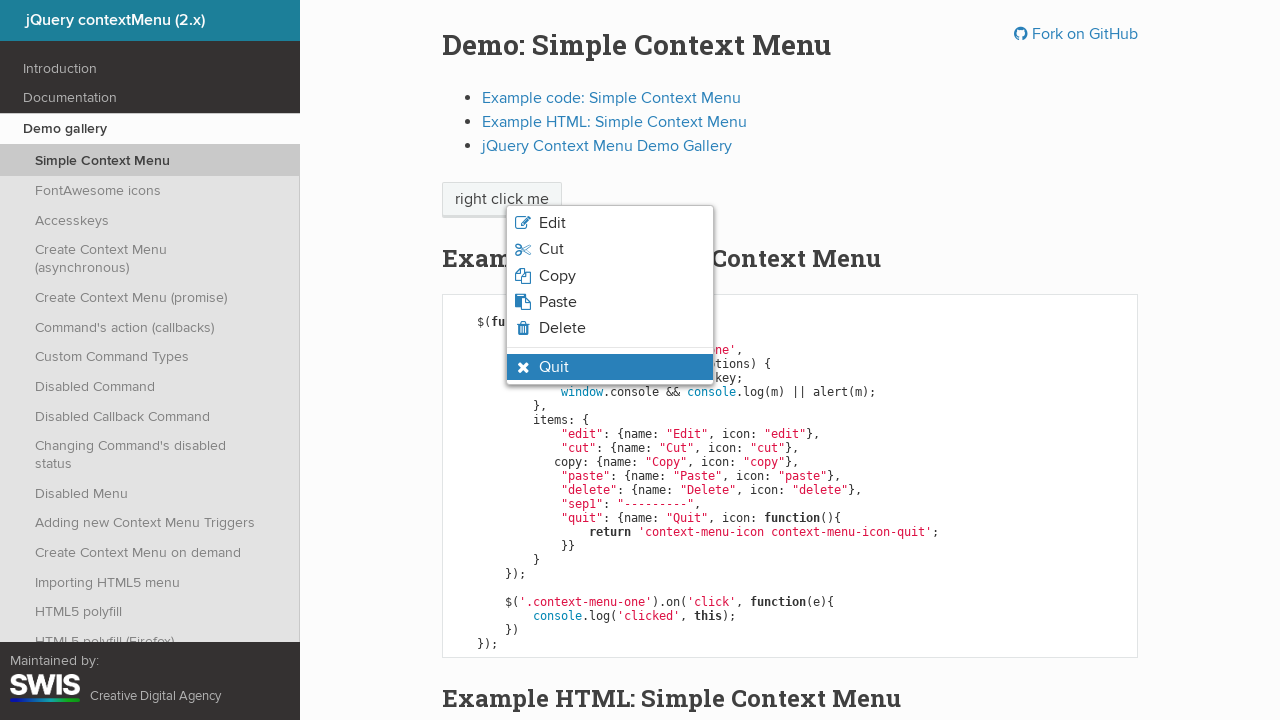

Clicked on quit menu item at (610, 367) on li.context-menu-icon-quit
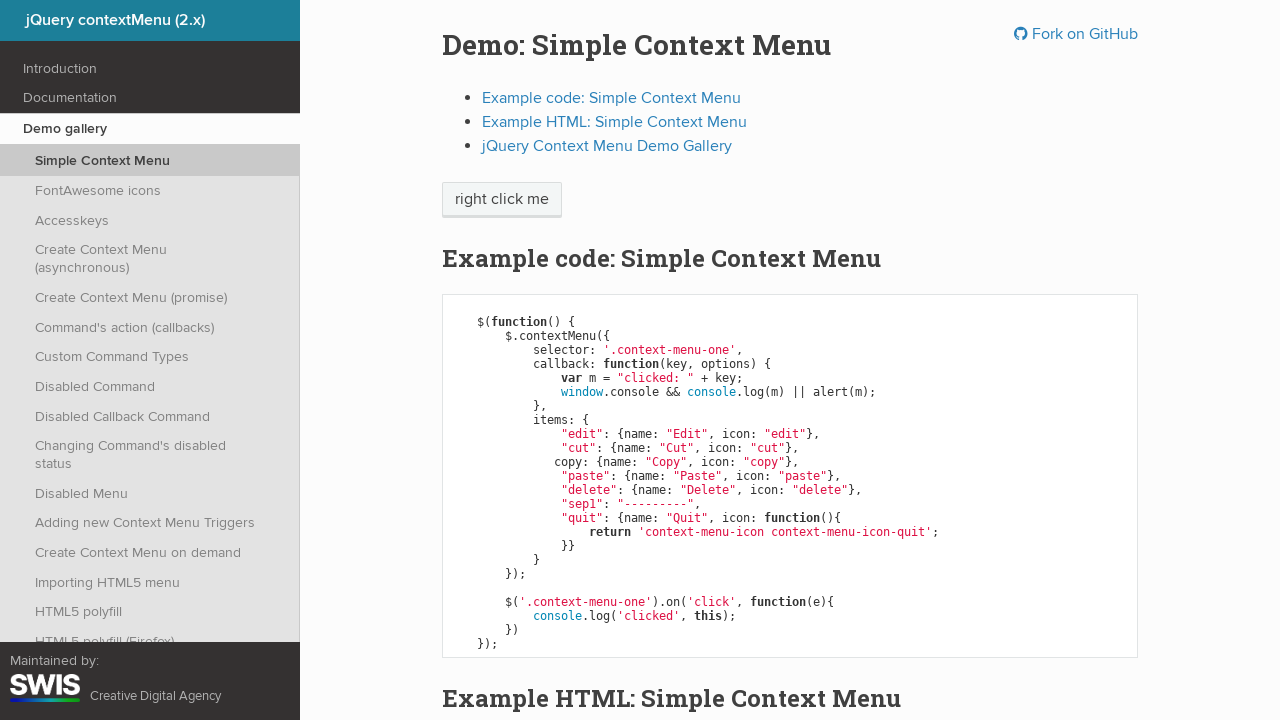

Set up alert dialog handler to accept dialogs
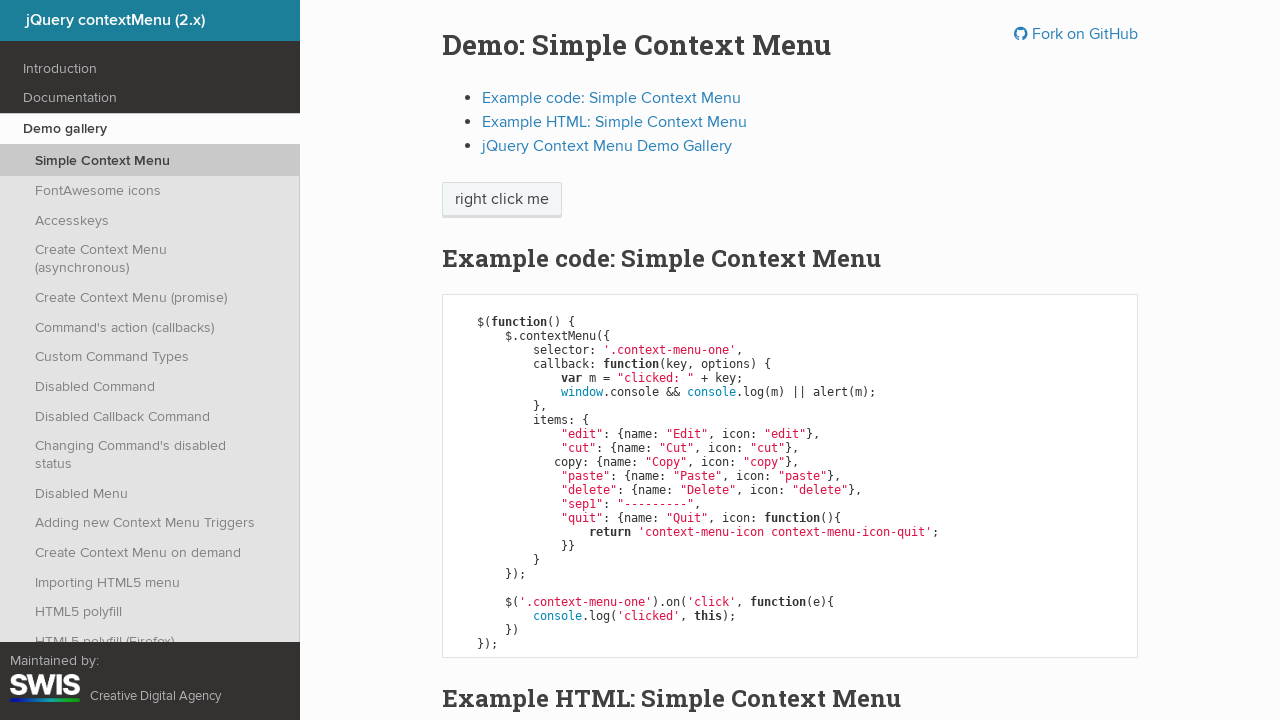

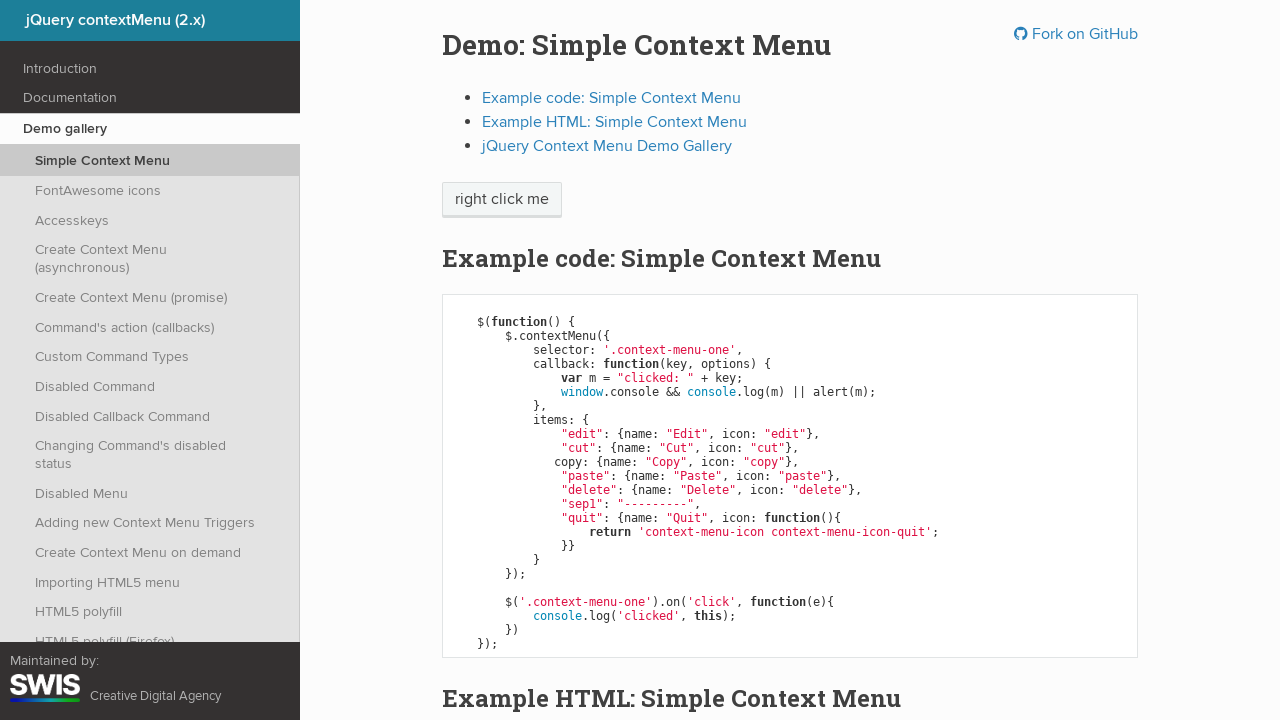